Navigates to a football/soccer statistics website showing detailed team goals information

Starting URL: https://adamchoi.co.uk/teamgoals/detailed

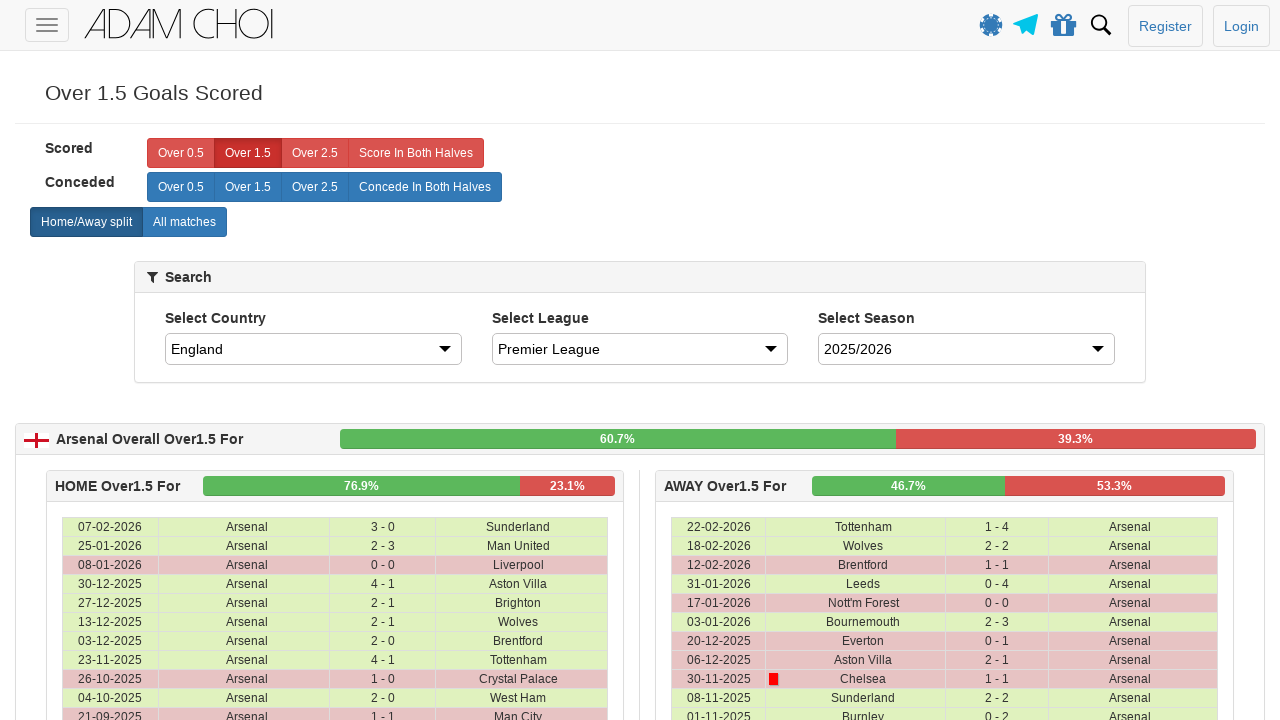

Waited for page to fully load (networkidle state reached)
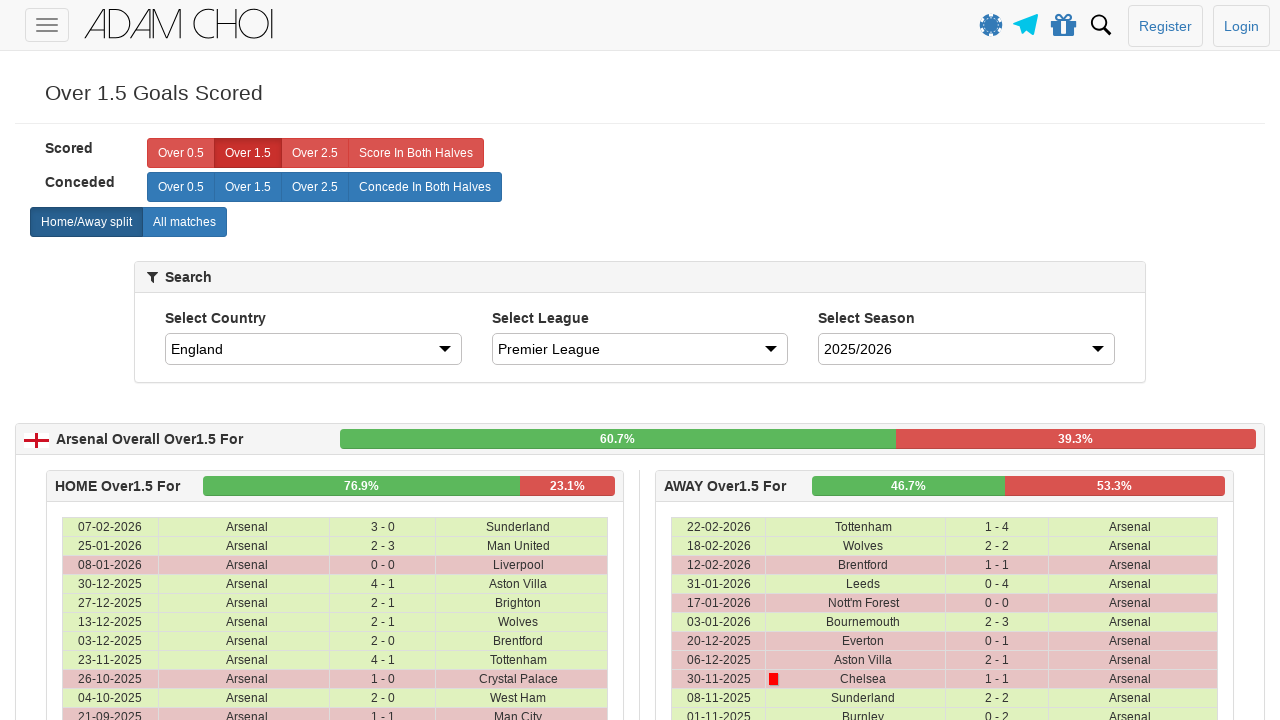

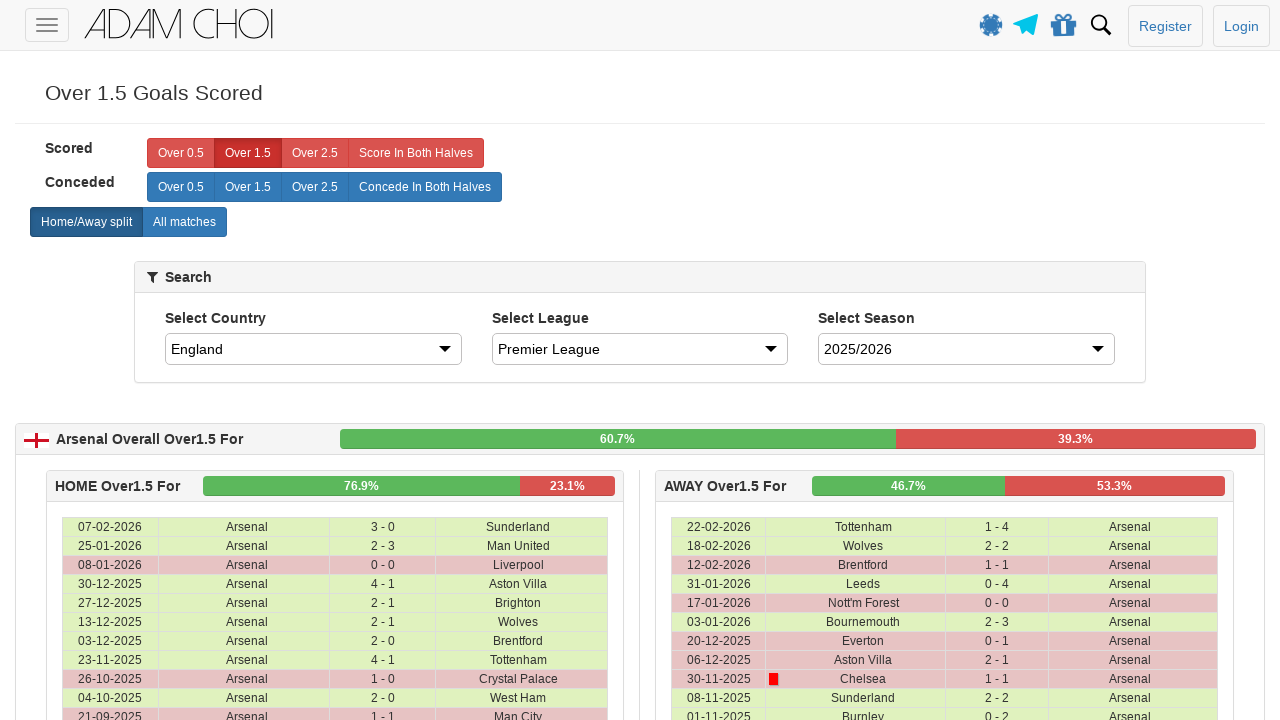